Tests drag and drop functionality on jQueryUI demo page by dragging an element and dropping it onto a target area within an iframe

Starting URL: https://jqueryui.com/droppable/

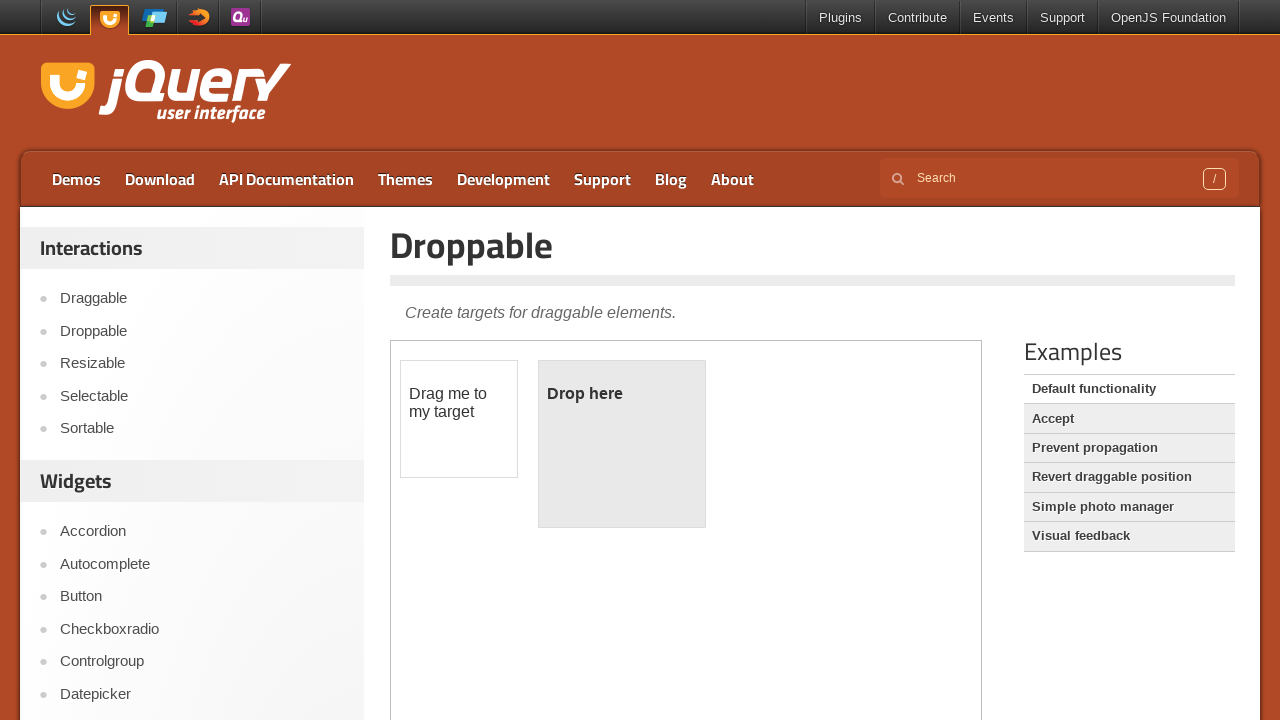

Located the iframe containing the drag and drop demo
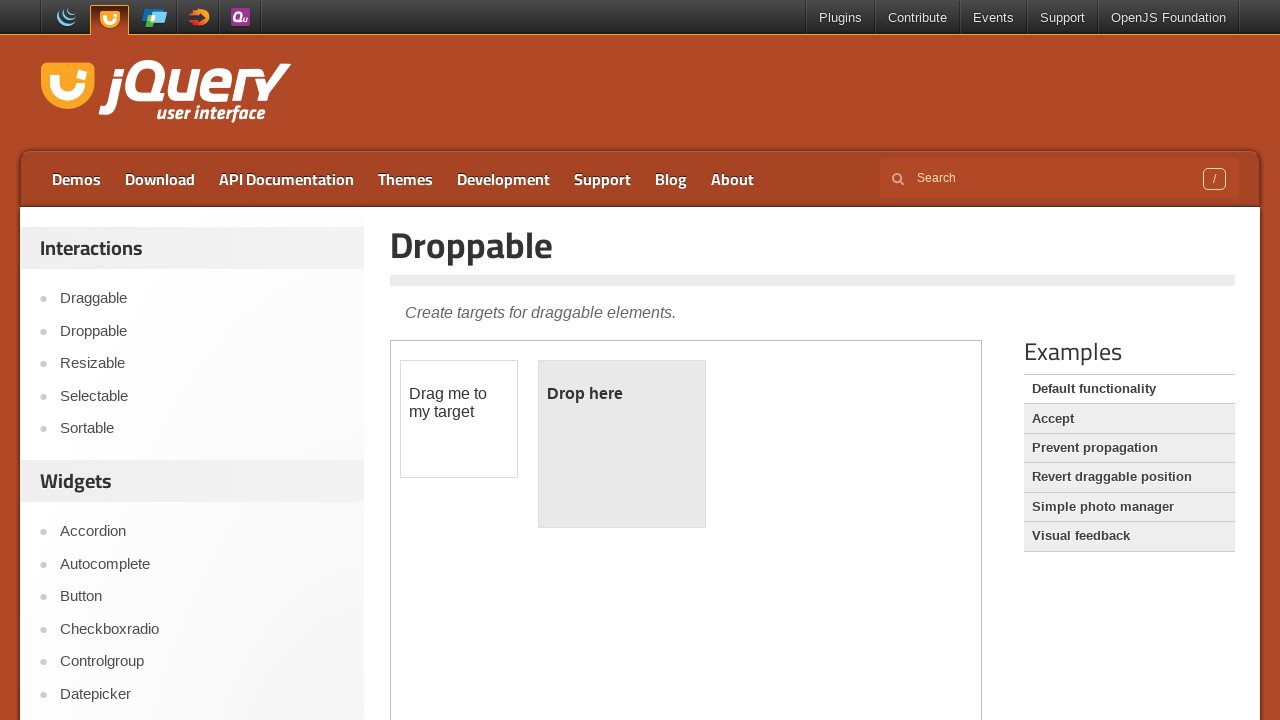

Located the draggable element in the iframe
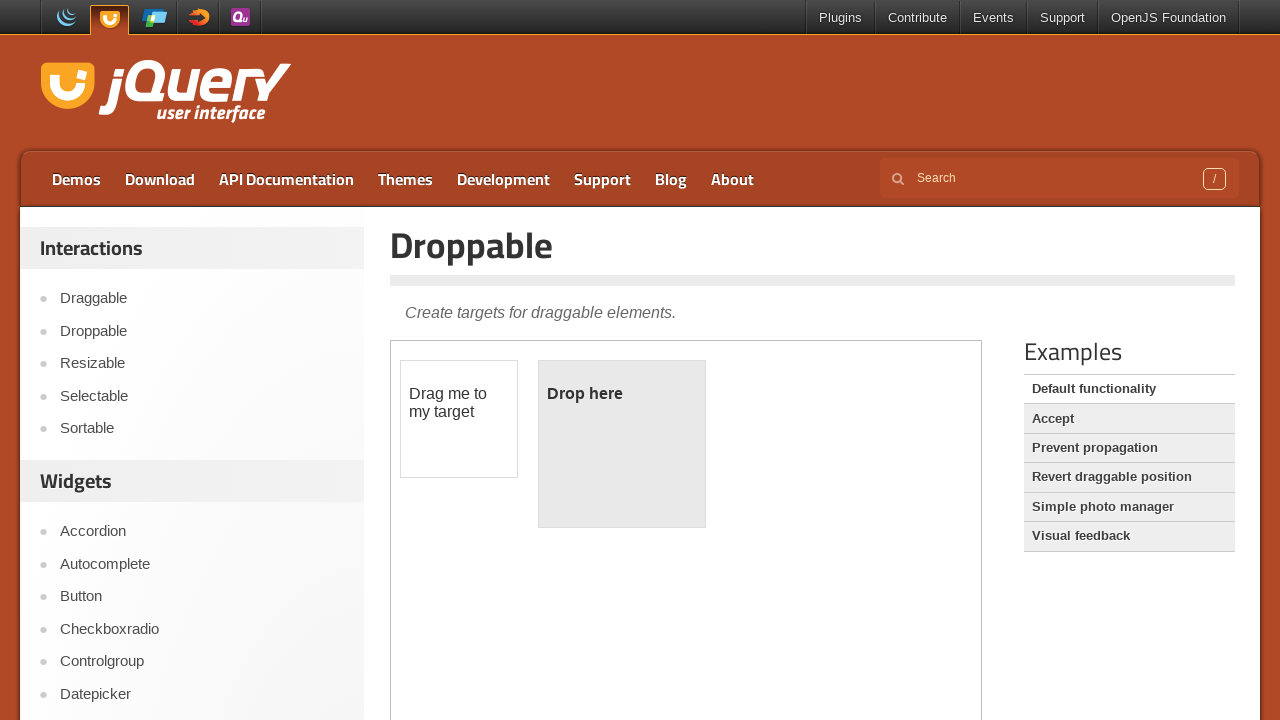

Located the droppable target element in the iframe
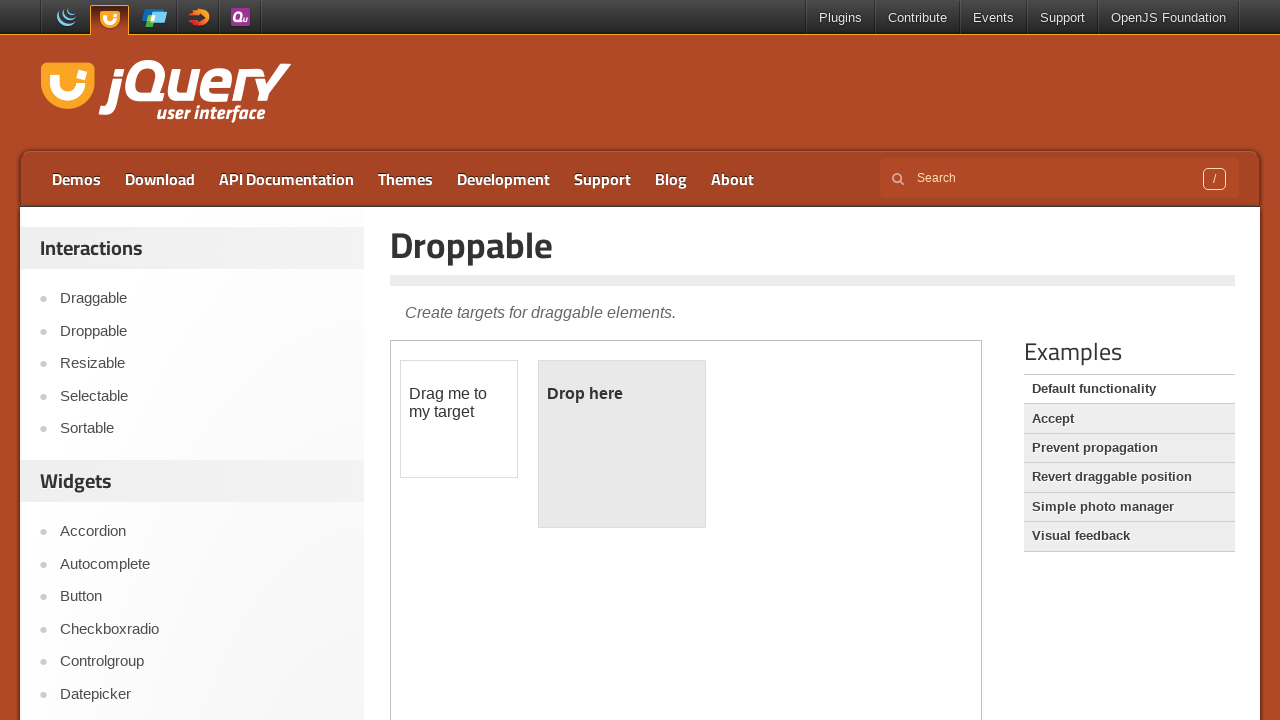

Dragged the draggable element and dropped it onto the target area at (622, 444)
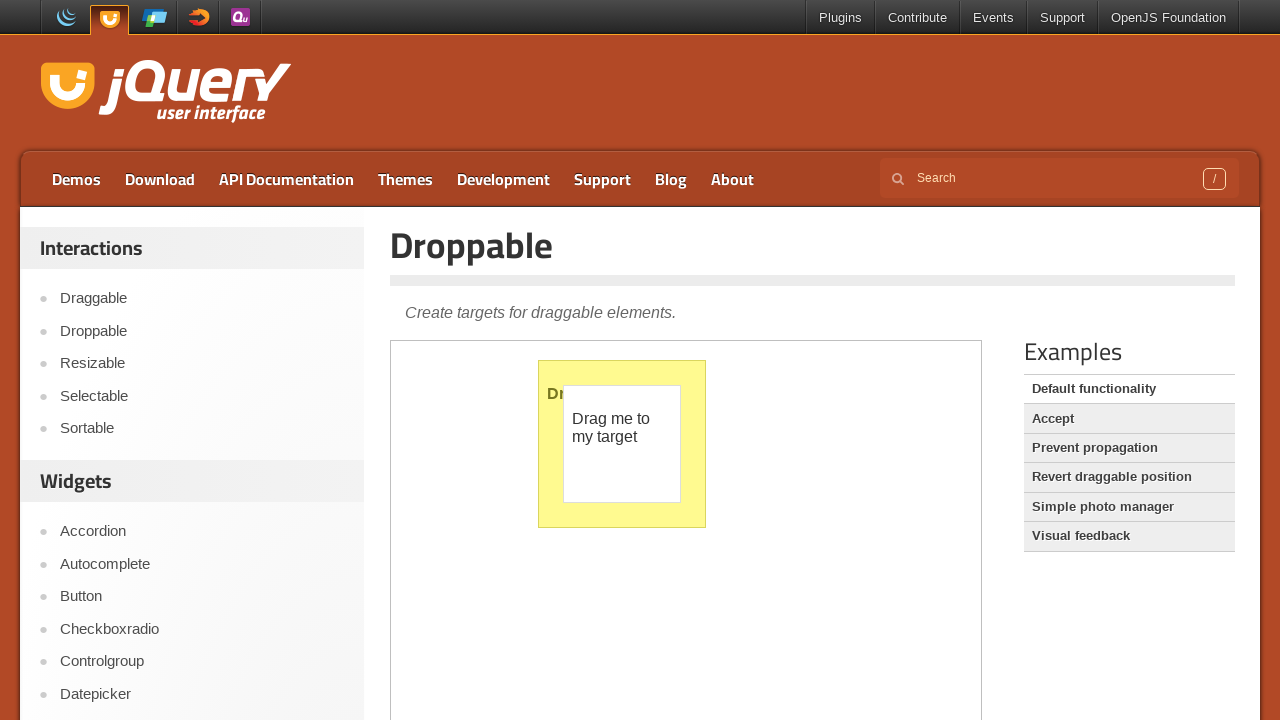

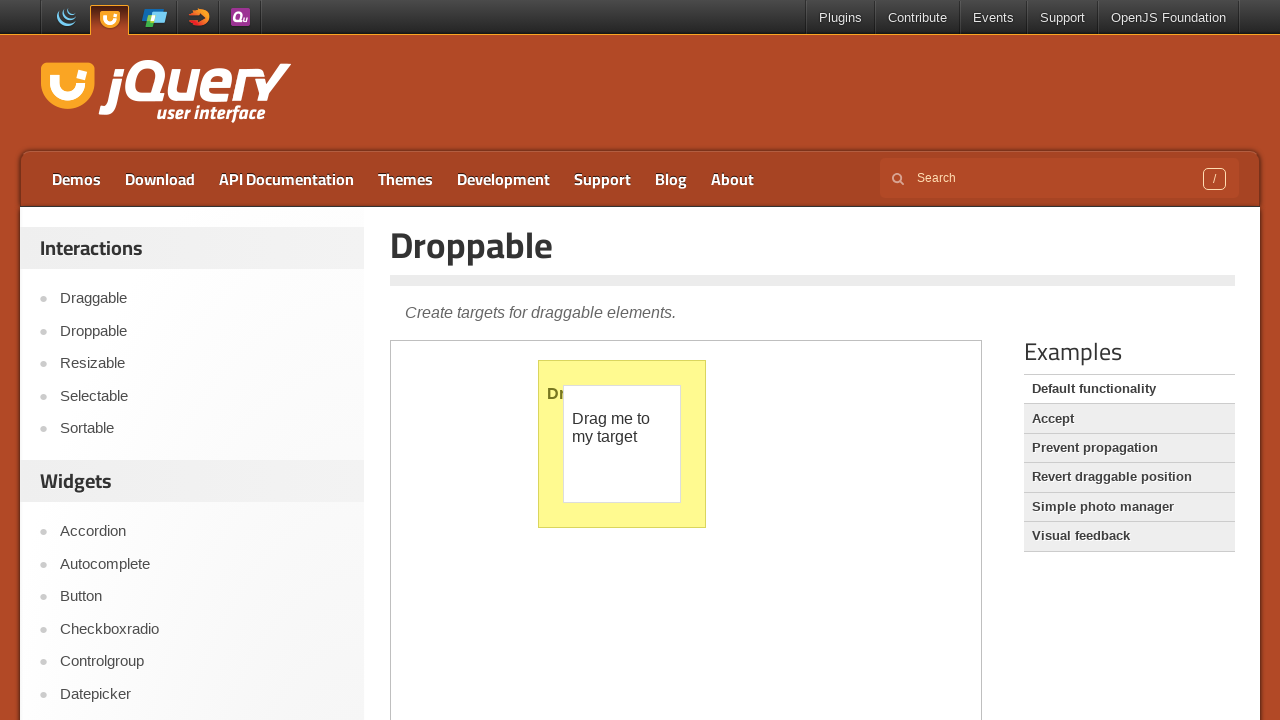